Tests an e-commerce site's product search and add to cart functionality by searching for products containing "ca" and adding specific items to the cart

Starting URL: https://rahulshettyacademy.com/seleniumPractise/#/

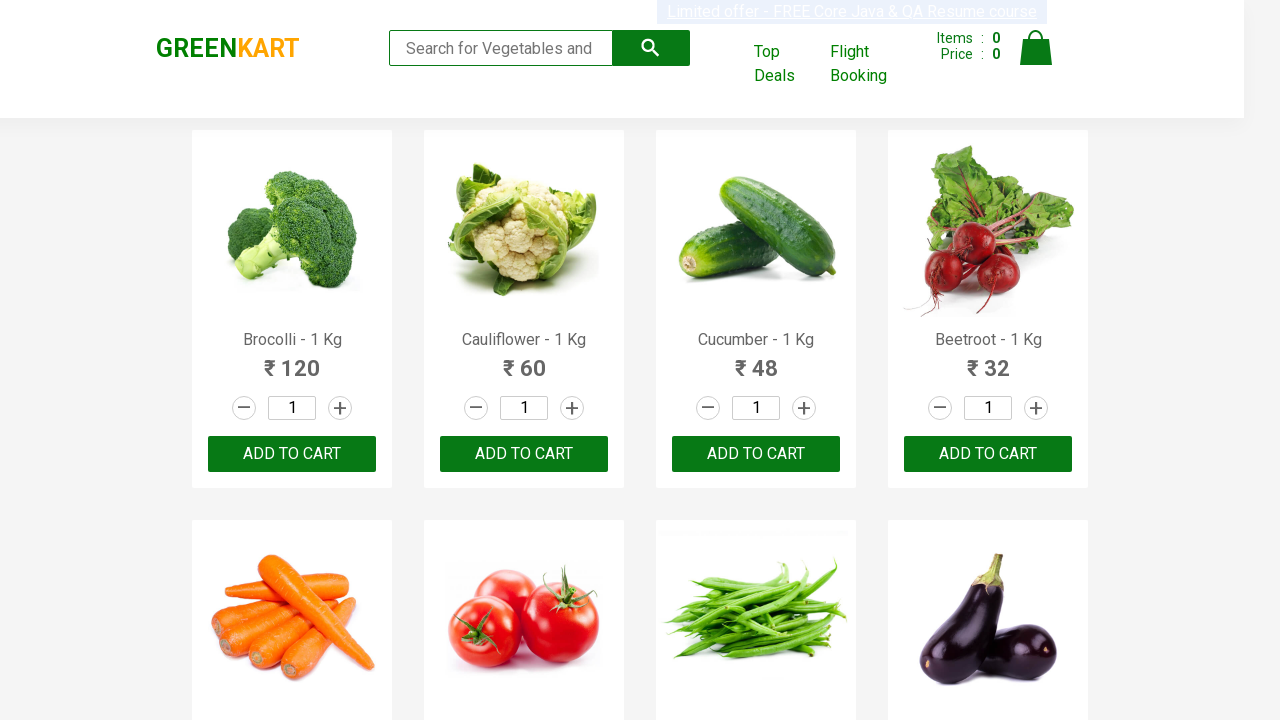

Filled search field with 'ca' to search for products on .search-keyword
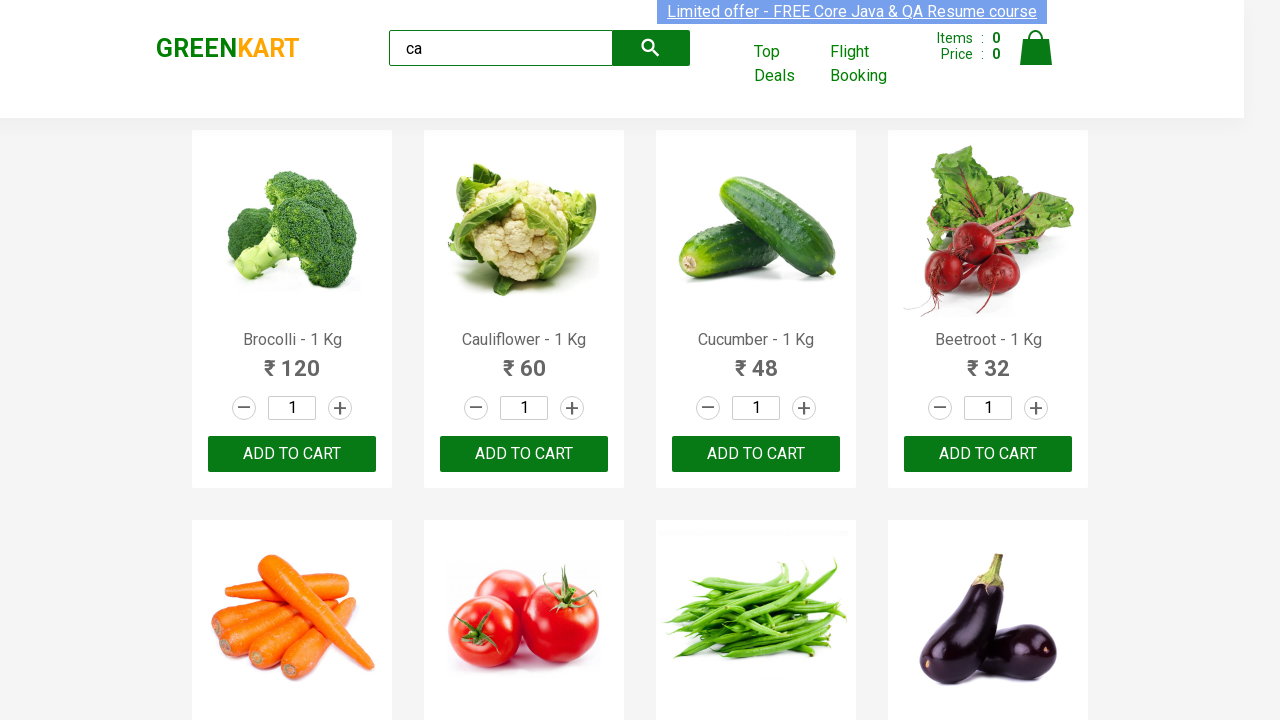

Waited 2 seconds for search results to filter
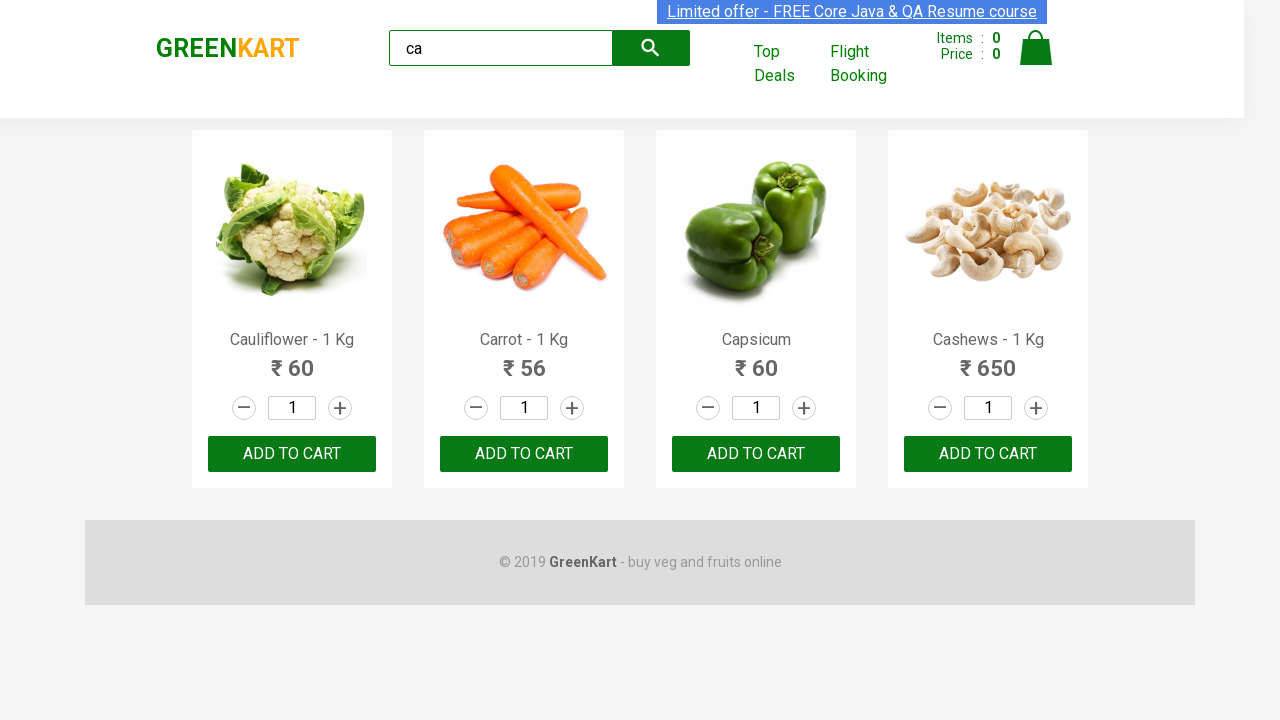

Verified that 4 products are visible after searching for 'ca'
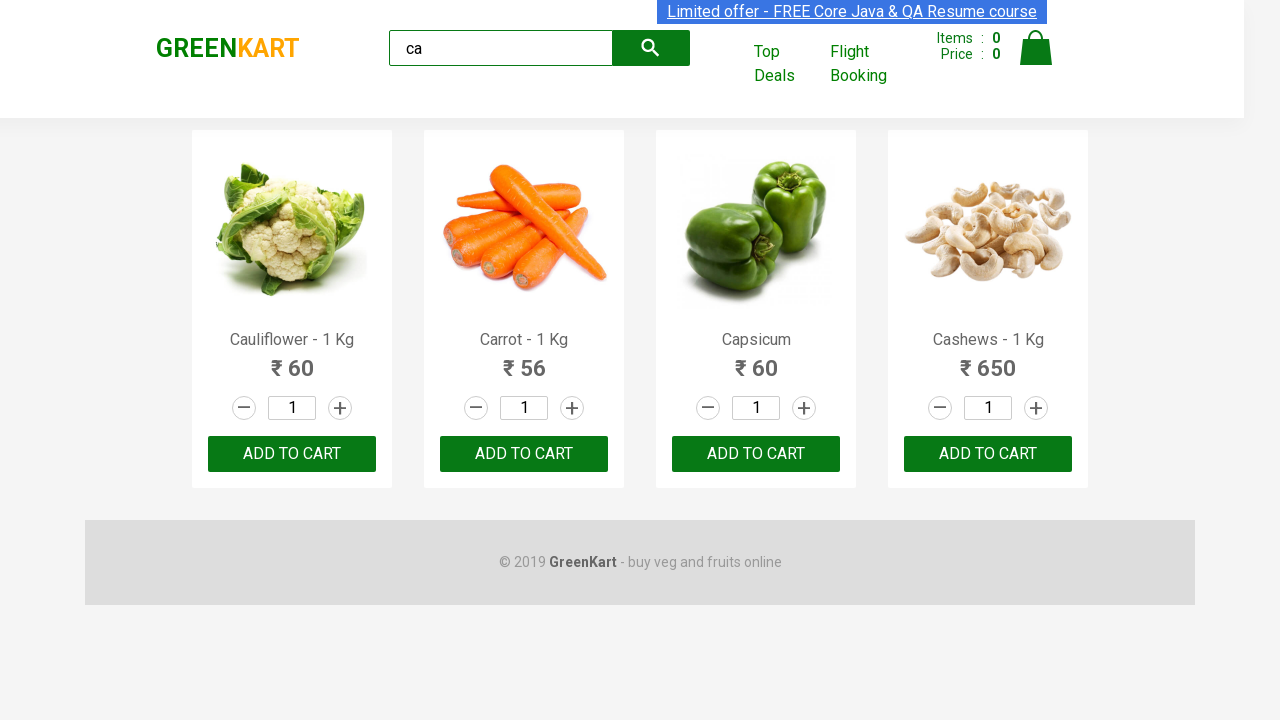

Clicked 'ADD TO CART' button for the second product at (524, 454) on .products .product >> nth=1 >> text=ADD TO CART
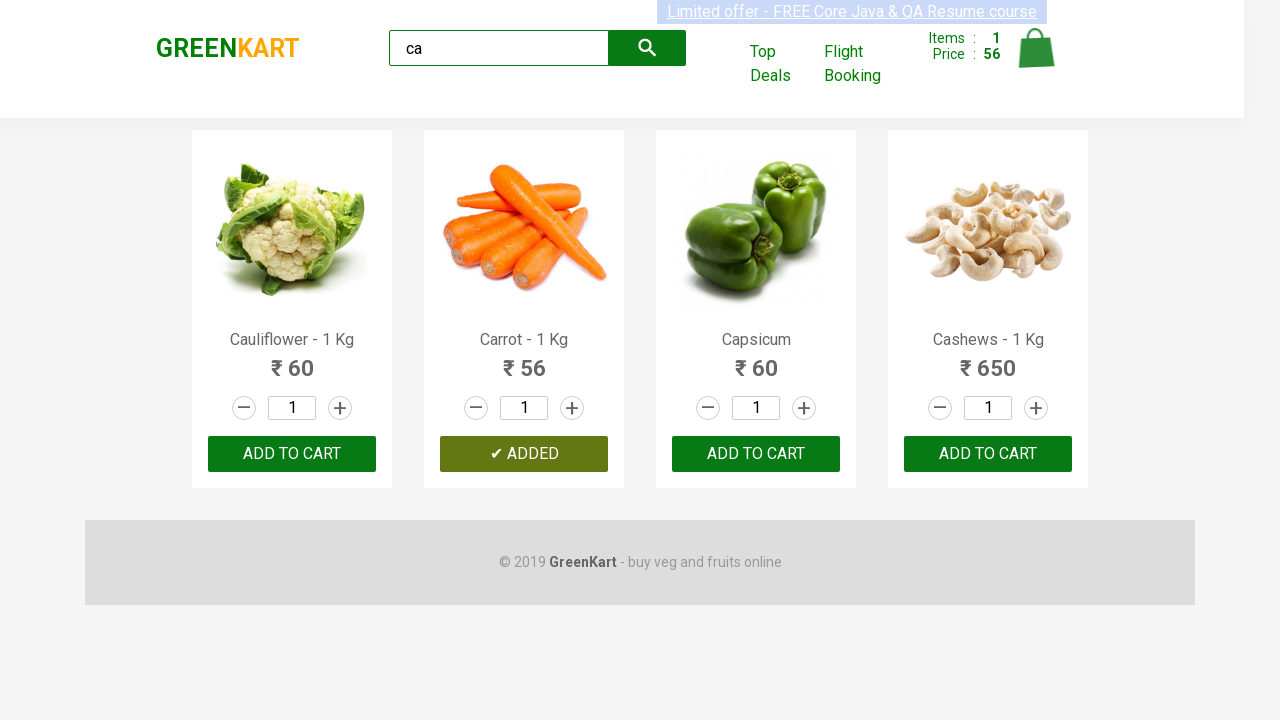

Found and clicked 'ADD TO CART' button for Cashews product at (988, 454) on .products .product >> nth=3 >> button
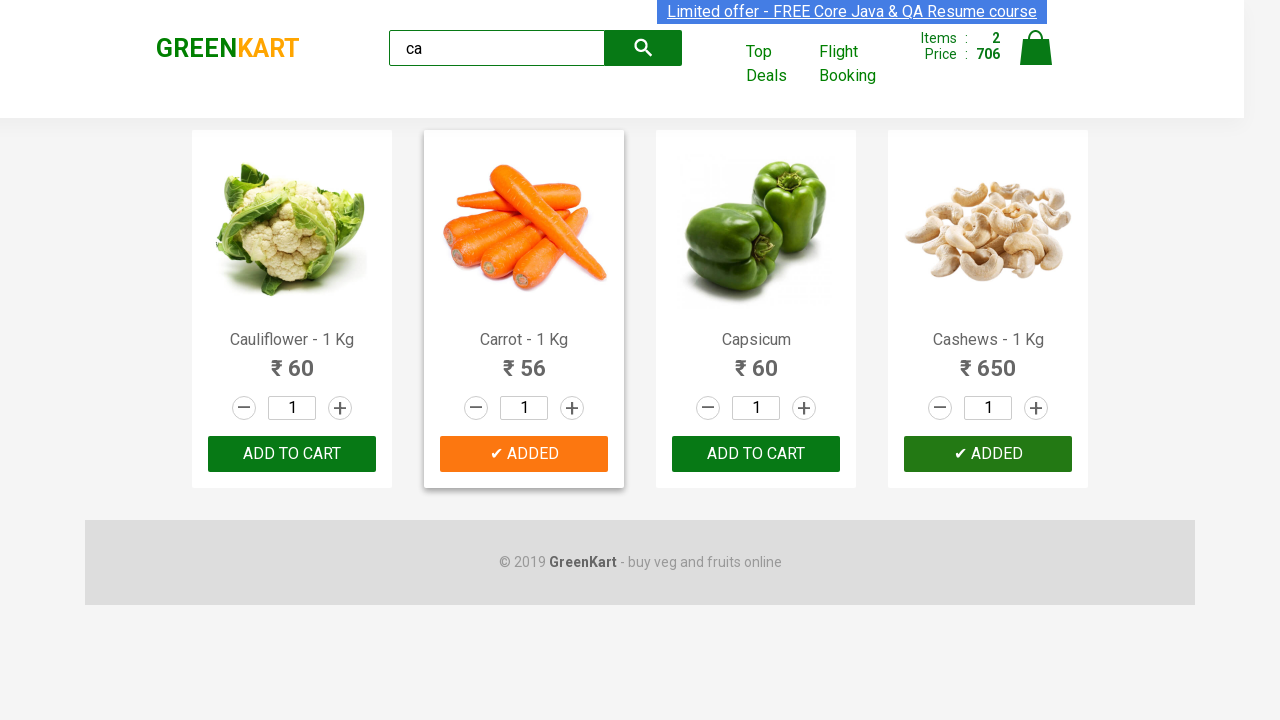

Verified that brand text is 'GREENKART'
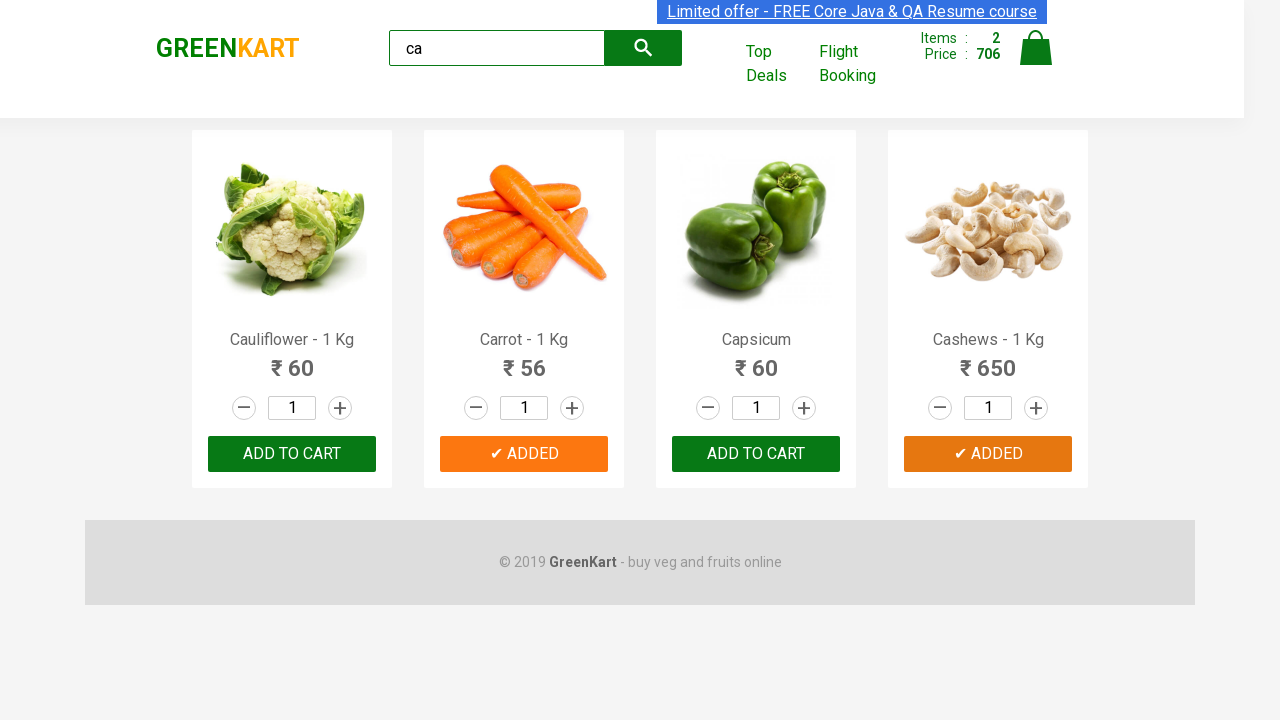

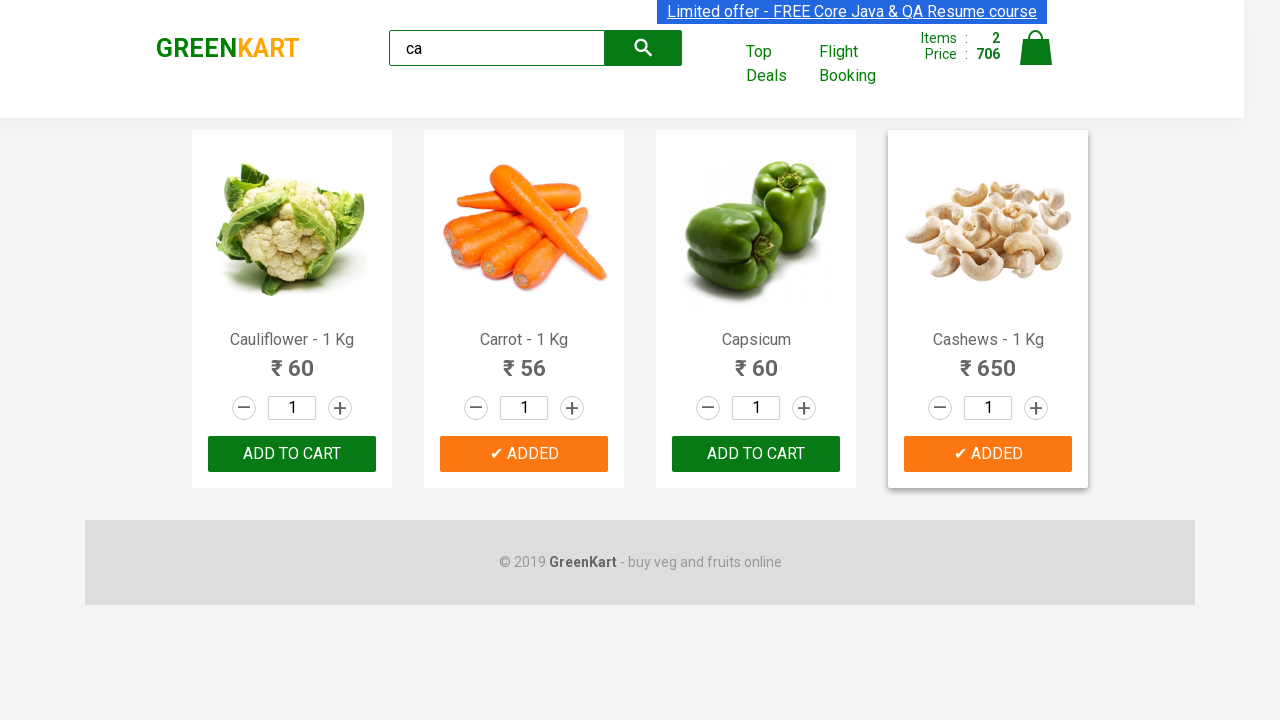